Tests selecting options from dropdown by index number, selecting Green (index 2) then Red (index 0)

Starting URL: https://demoqa.com/select-menu

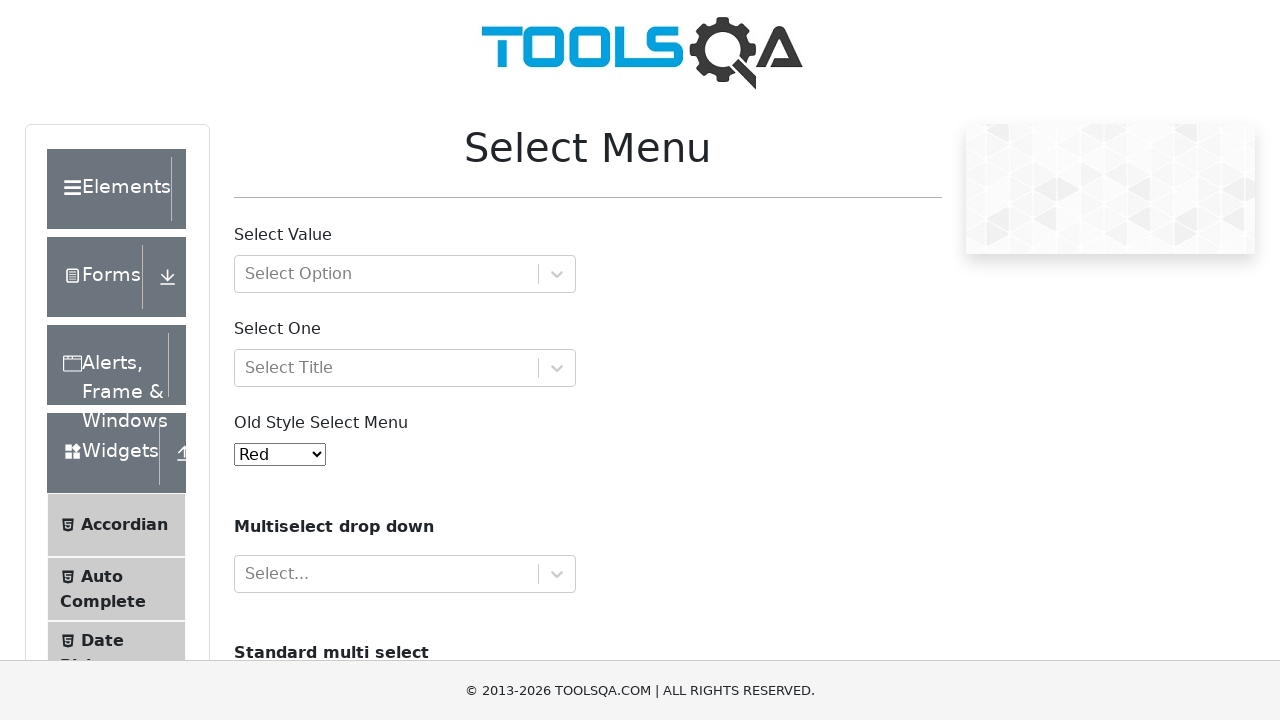

Waited for dropdown #oldSelectMenu to be visible
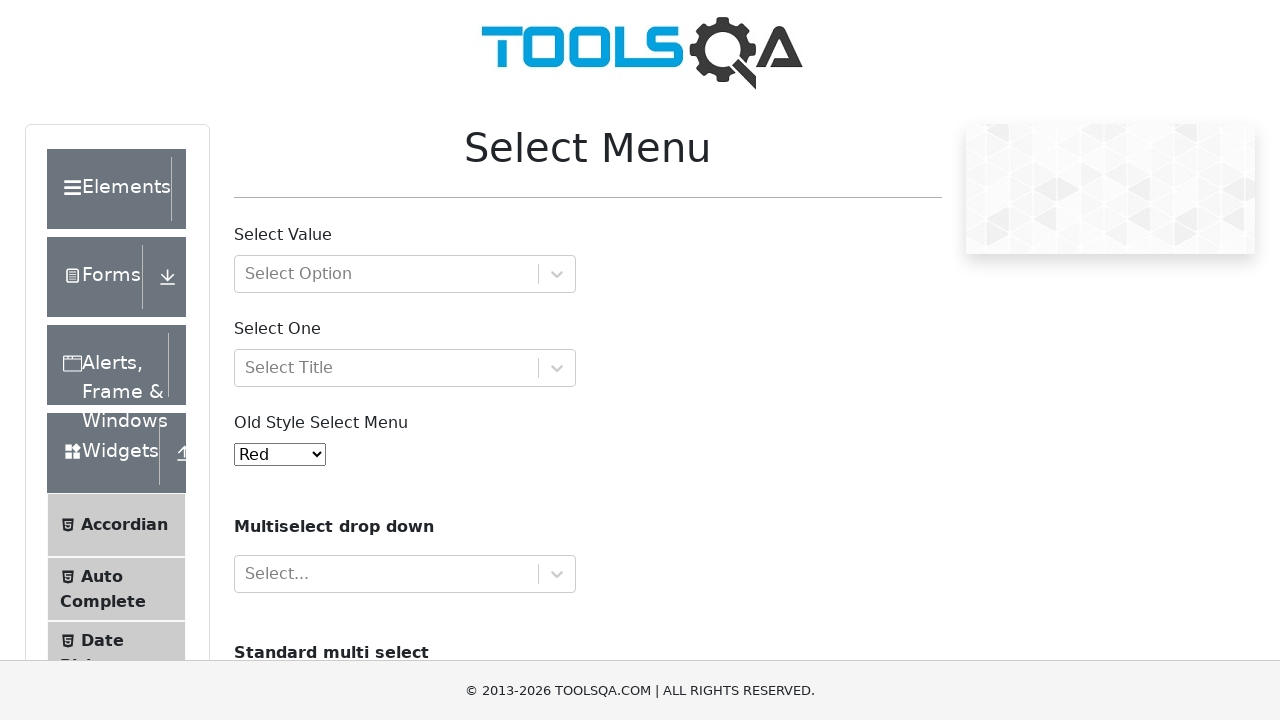

Located the dropdown element #oldSelectMenu
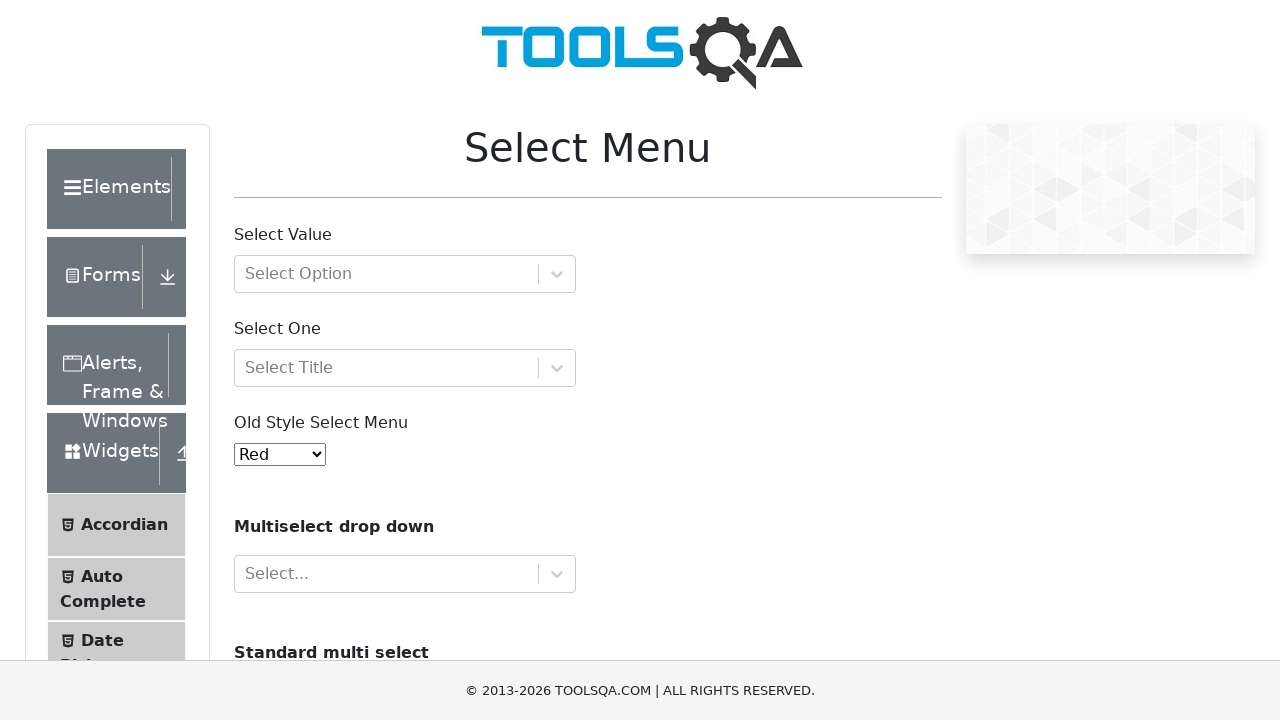

Selected option at index 2 (Green) from dropdown on #oldSelectMenu
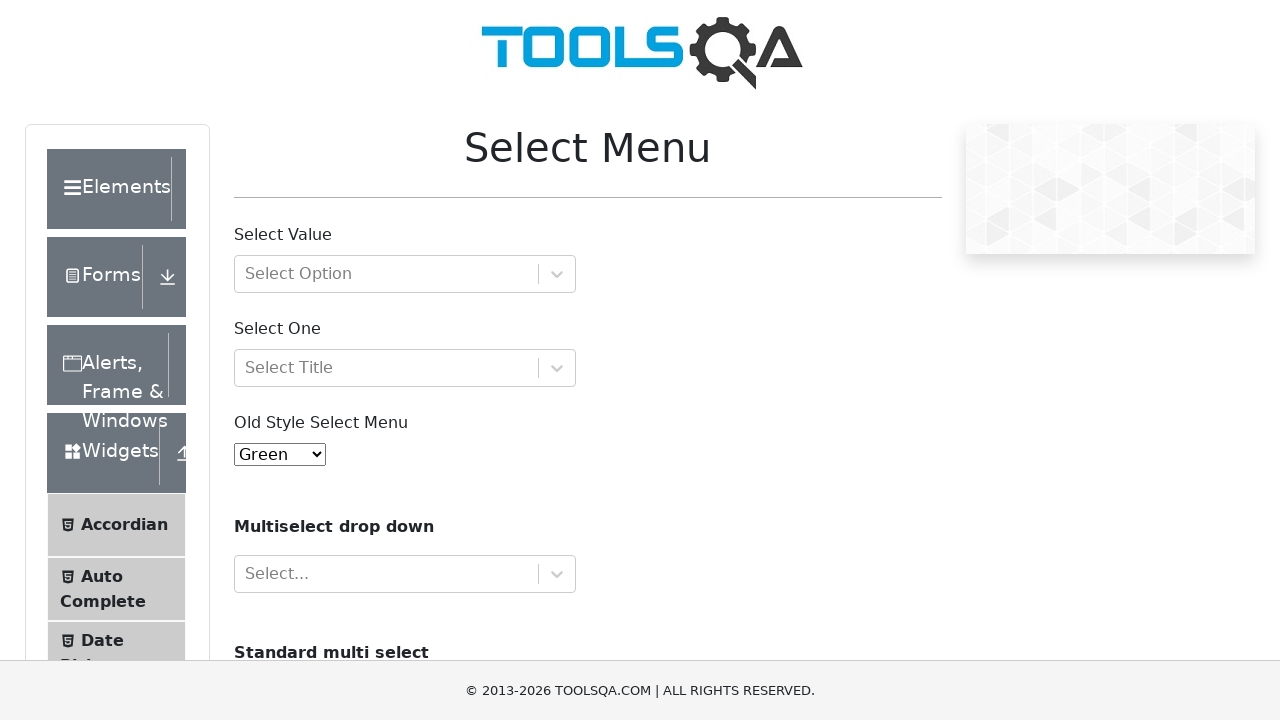

Retrieved currently selected option text
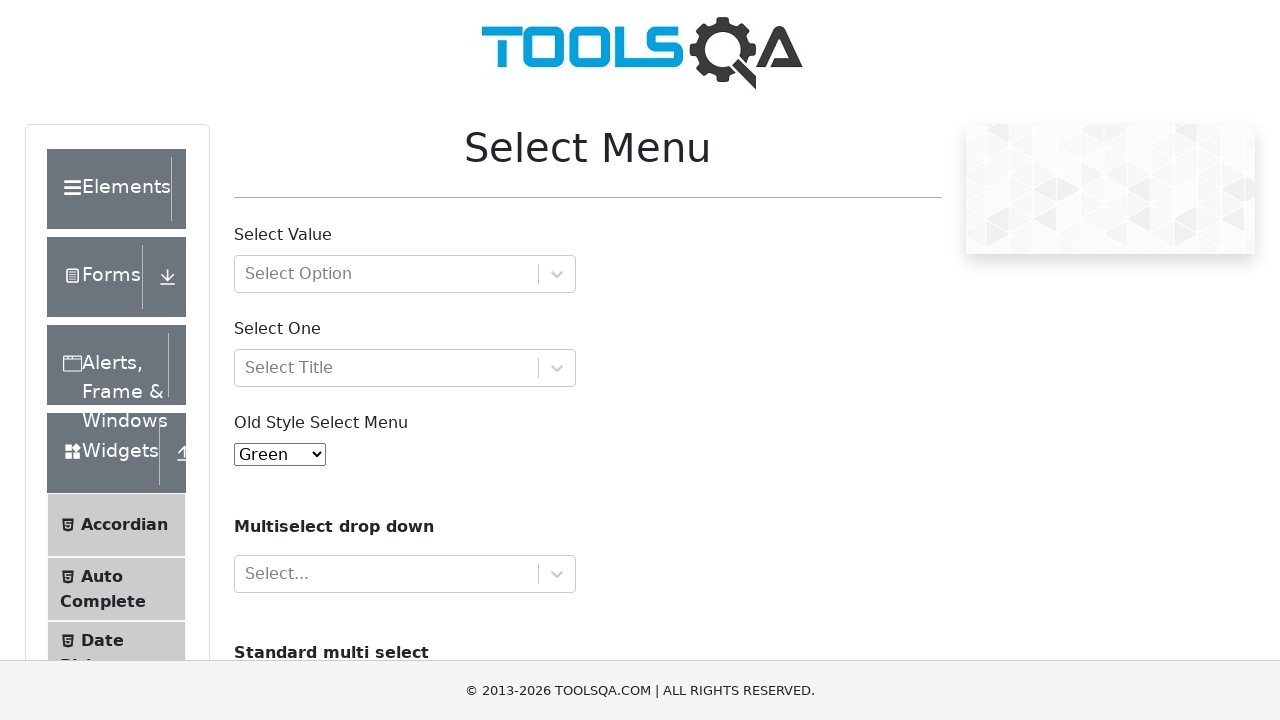

Verified that Green is selected
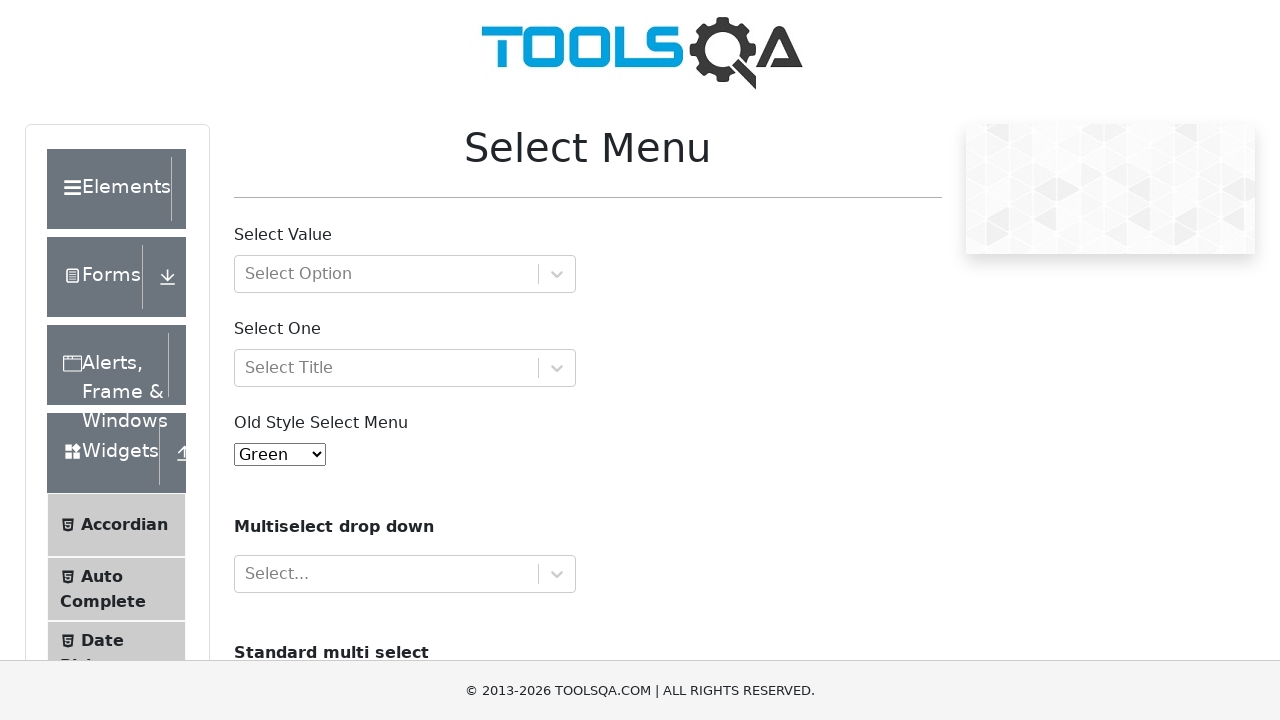

Selected option at index 0 (Red) from dropdown on #oldSelectMenu
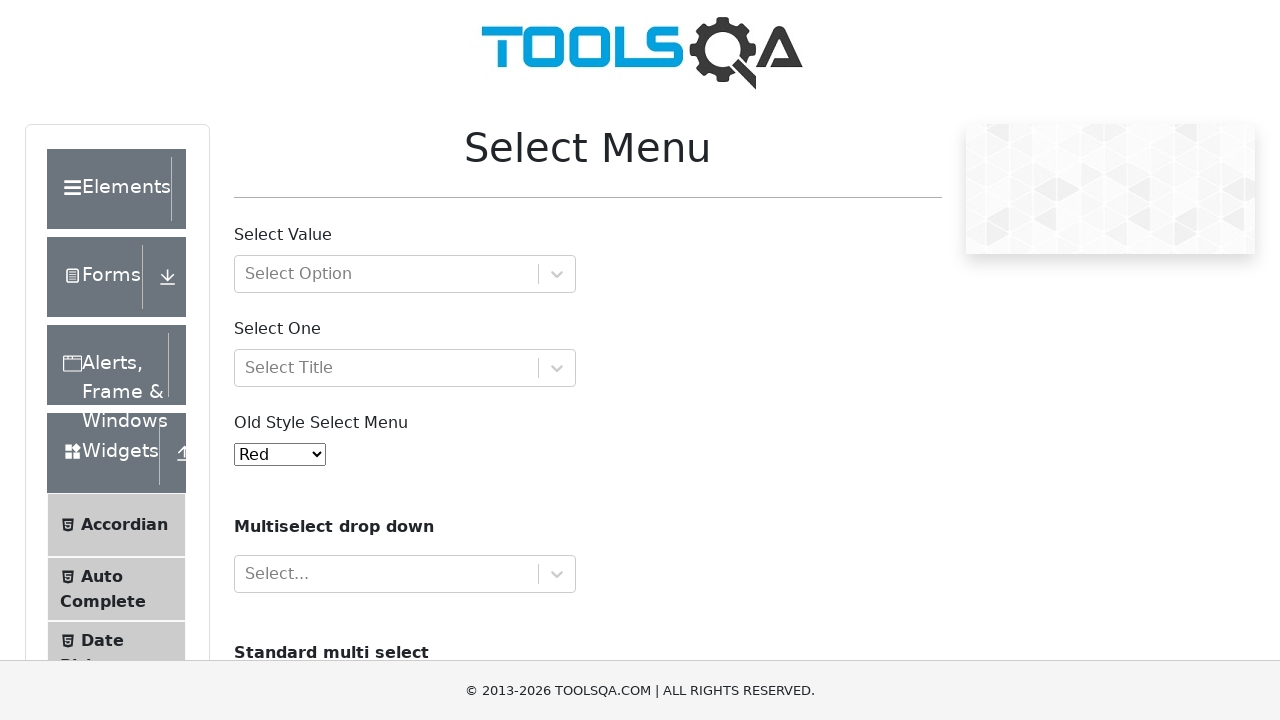

Retrieved currently selected option text
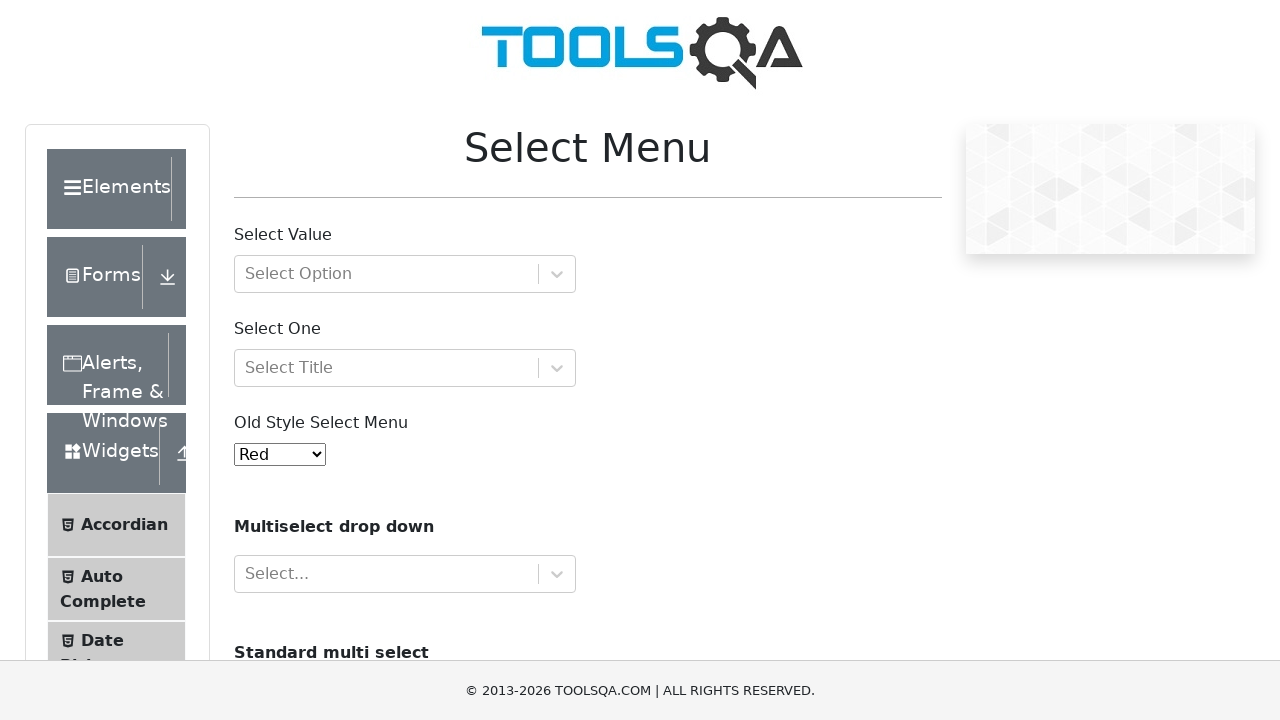

Verified that Red is selected
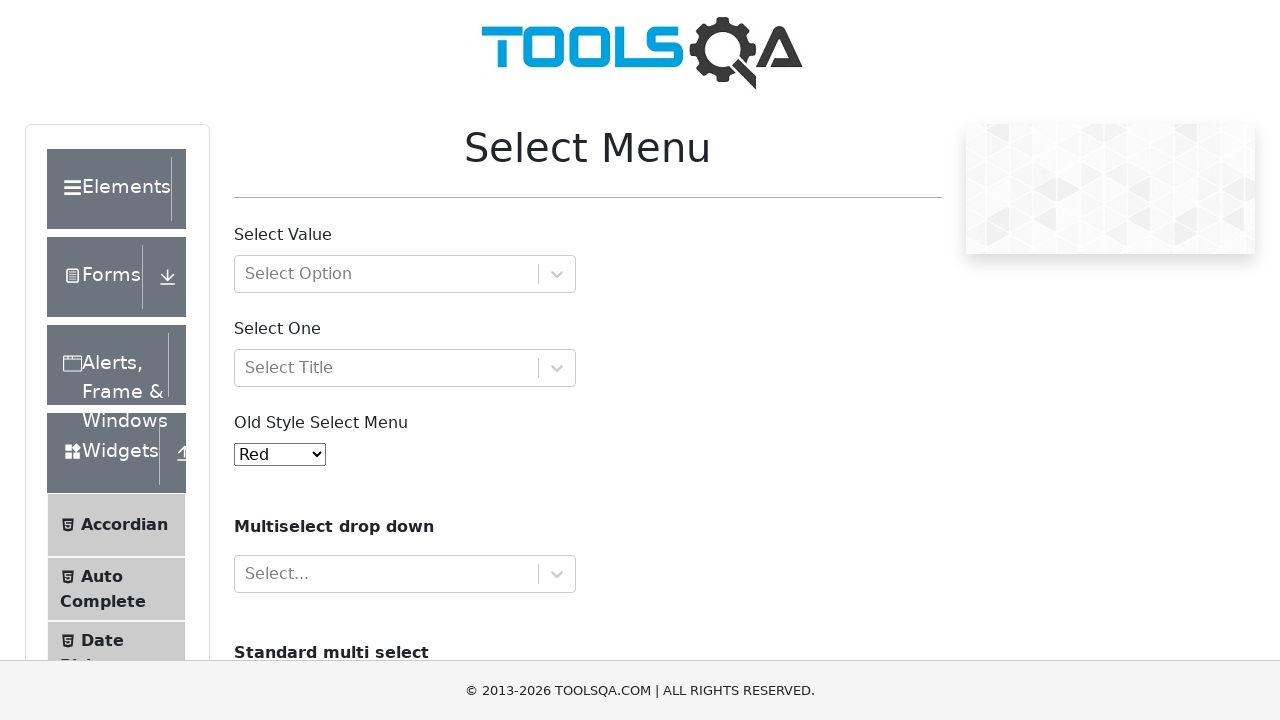

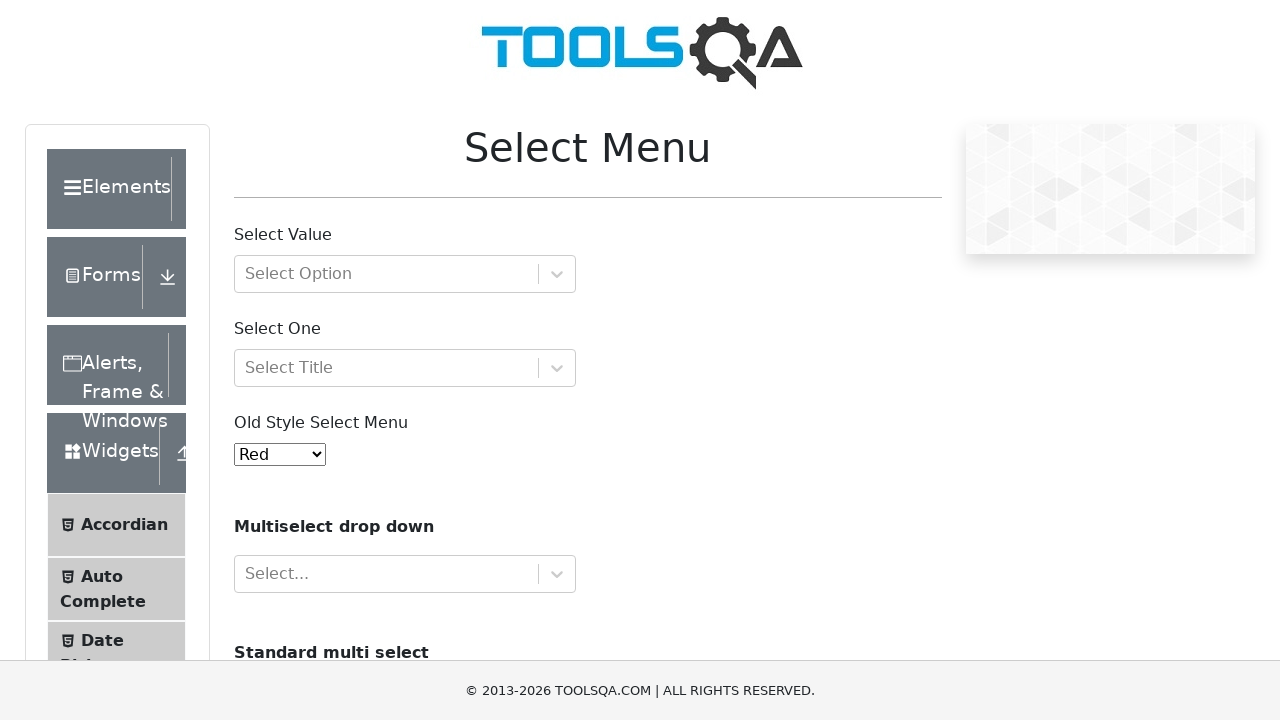